Tests clicking on a "Start a free trial" link on VWO's homepage using partial link text matching to find and click the trial link.

Starting URL: https://app.vwo.com

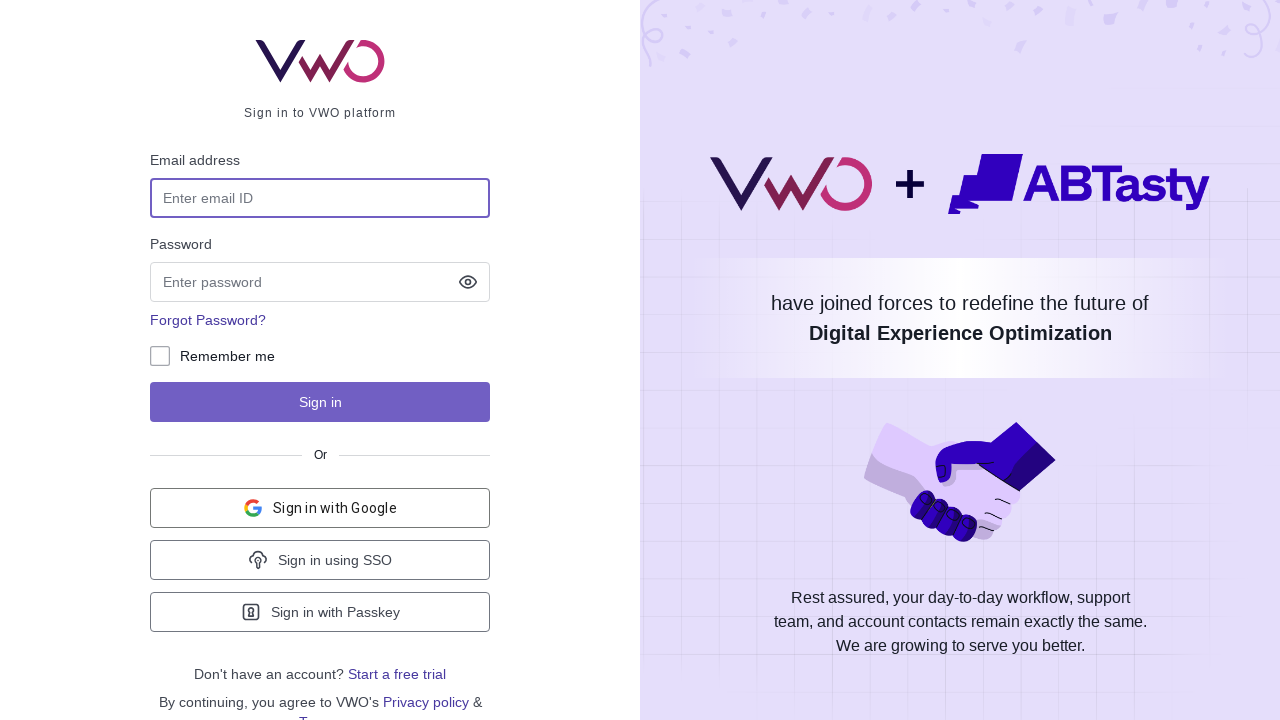

Clicked on 'Start a free trial' link using partial text matching at (397, 674) on a:has-text('trial')
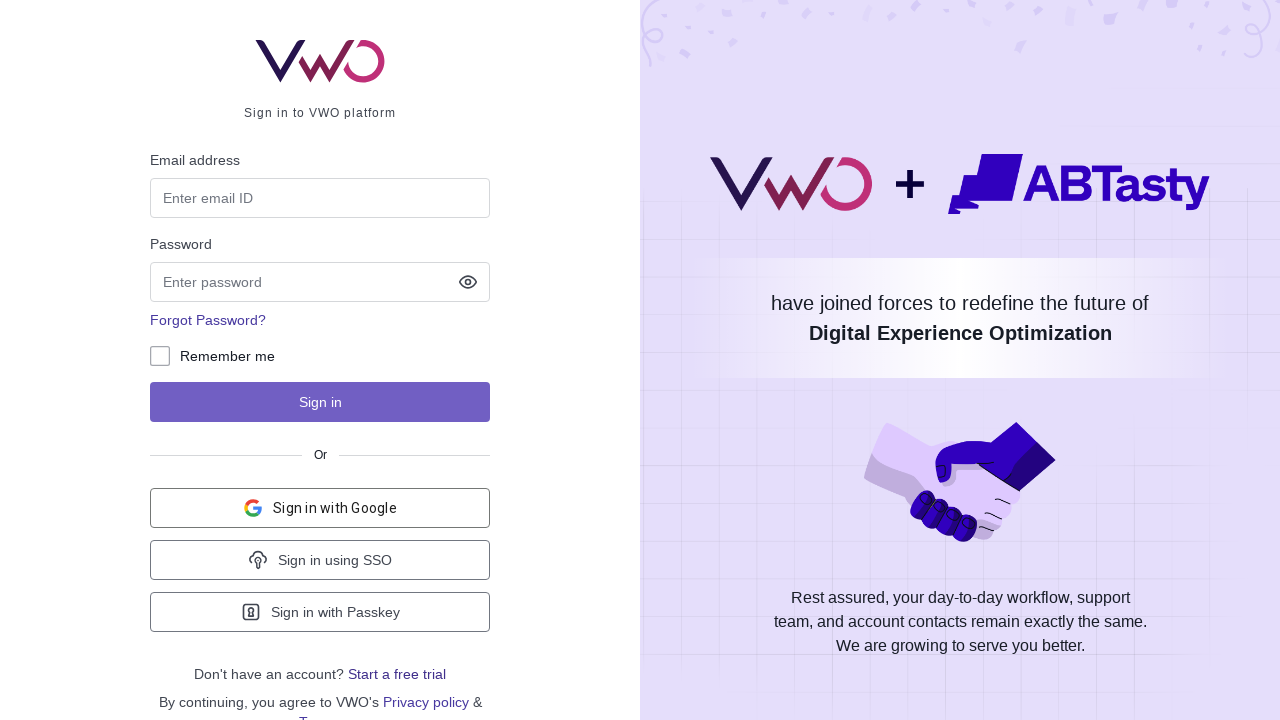

Navigation completed and page reached network idle state
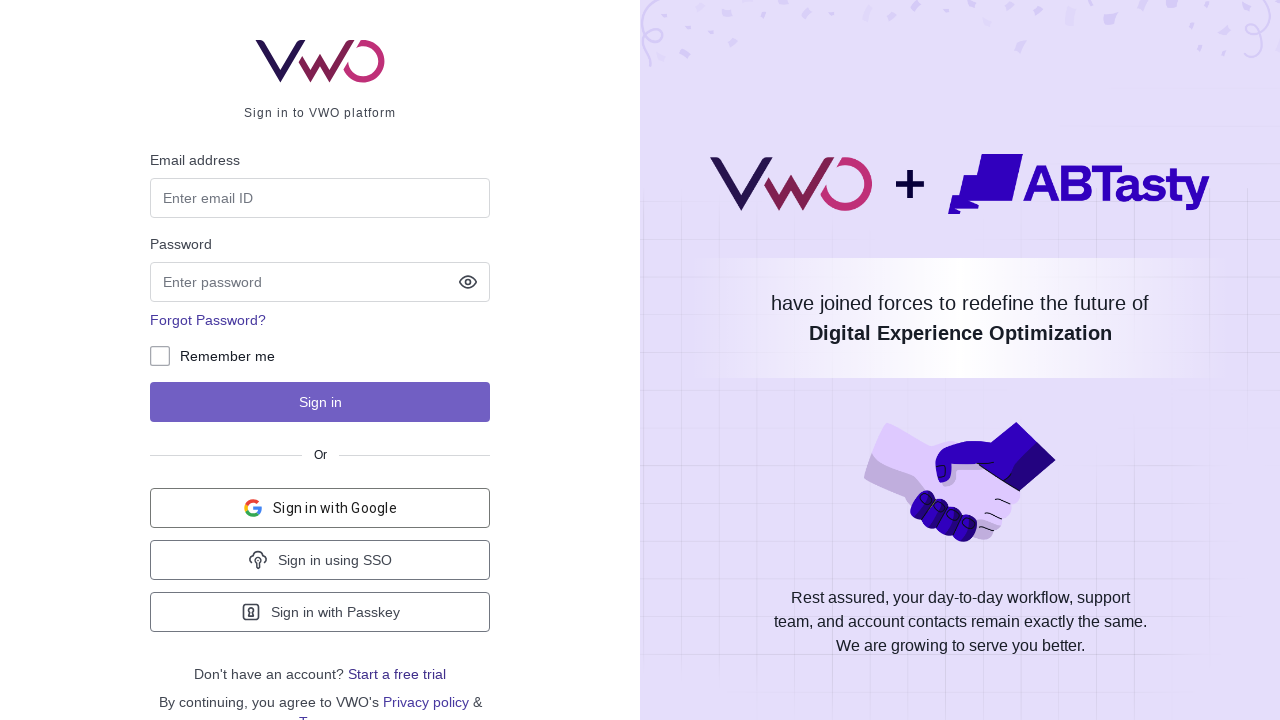

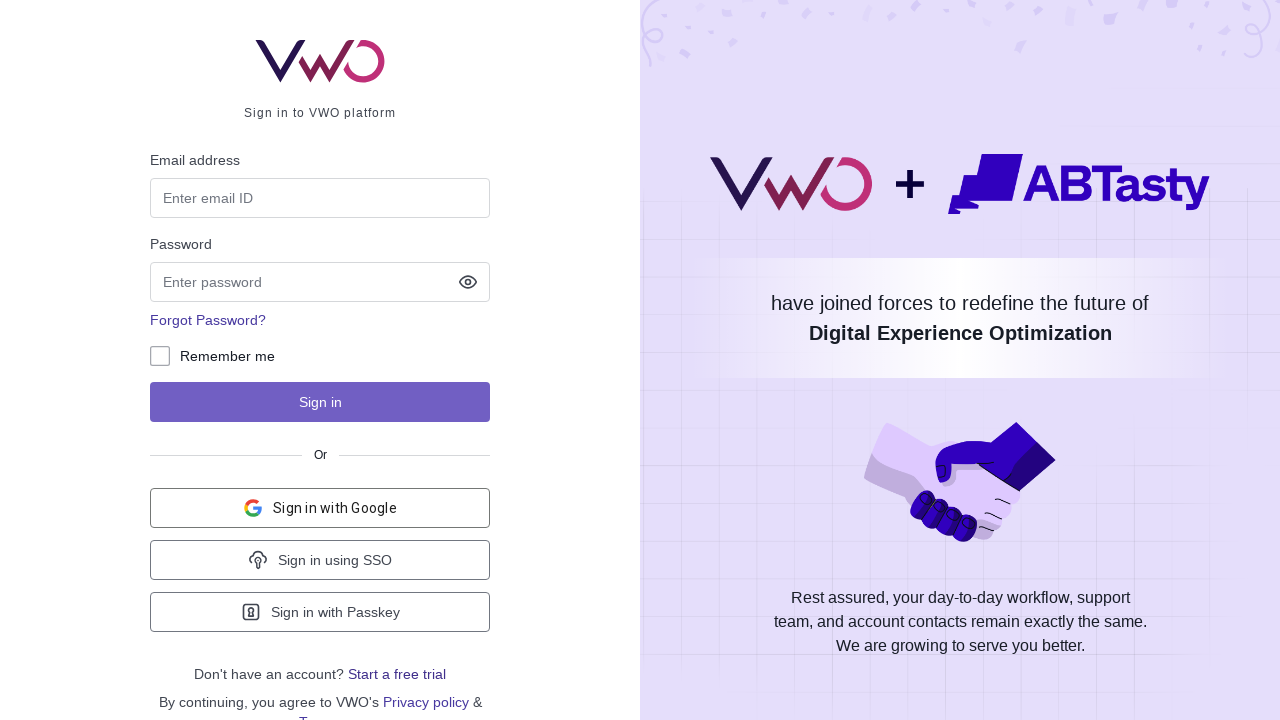